Tests a text box form by filling in user name, email, current address, and permanent address fields, then submitting the form.

Starting URL: https://demoqa.com/text-box

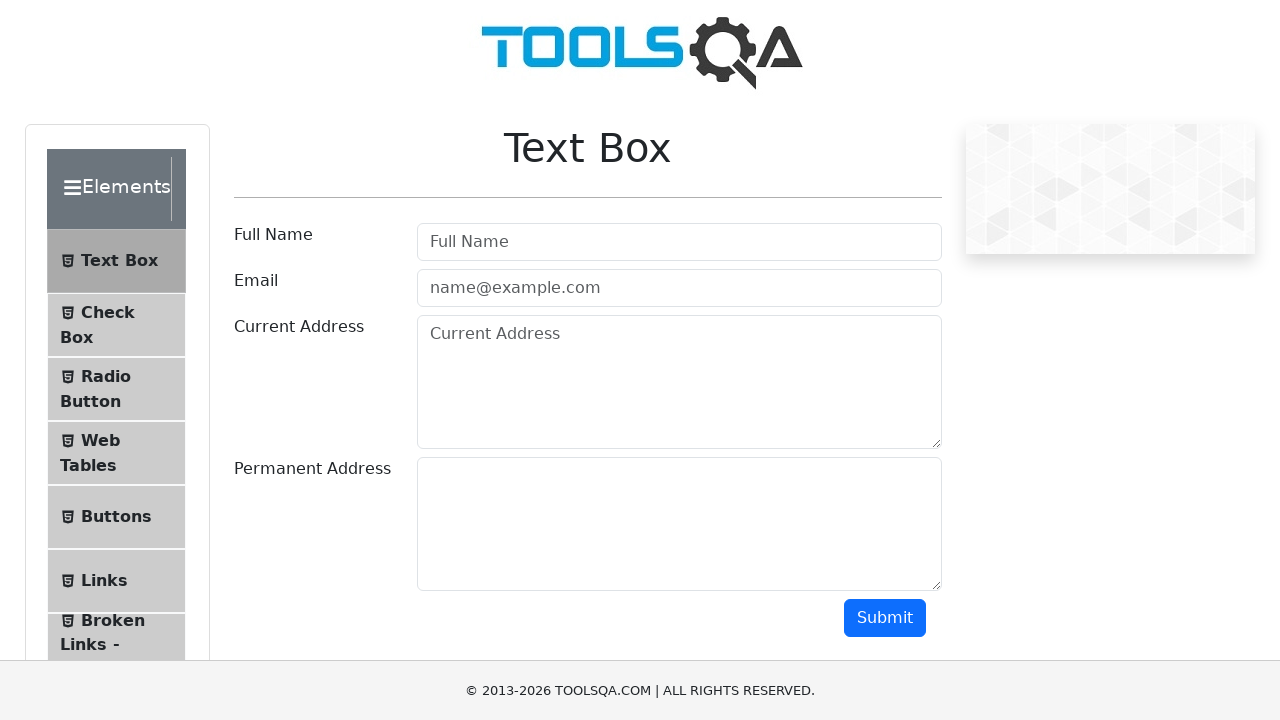

Filled user name field with 'Carlos' on #userName
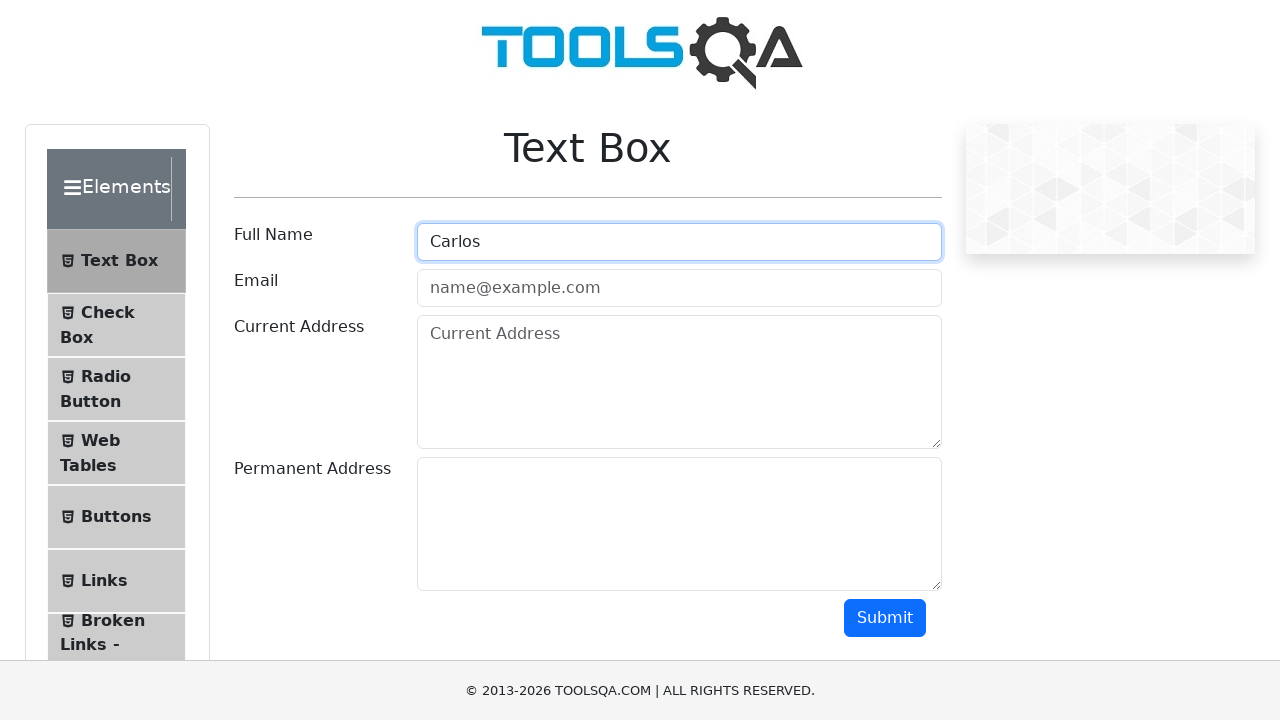

Filled user email field with 'carlos.garcia@email.com' on #userEmail
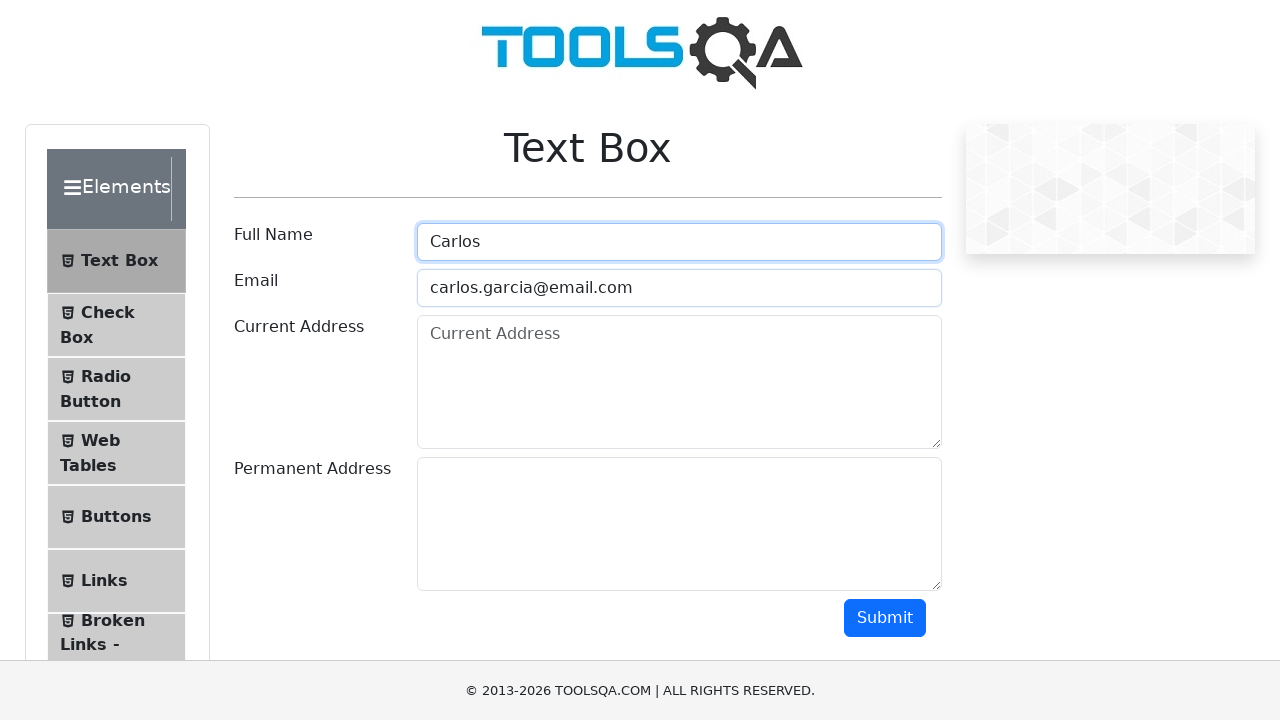

Filled current address field with 'Calle Principal 456' on #currentAddress
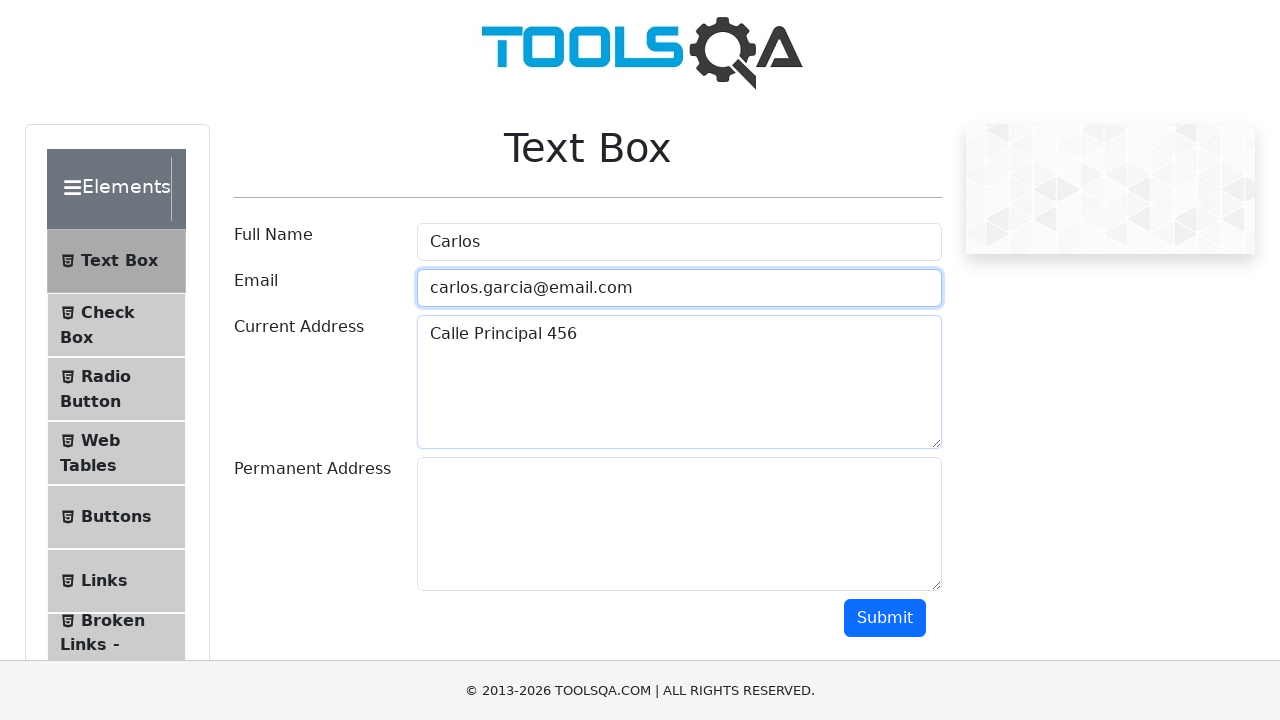

Filled permanent address field with 'Avenida Central 789' on #permanentAddress
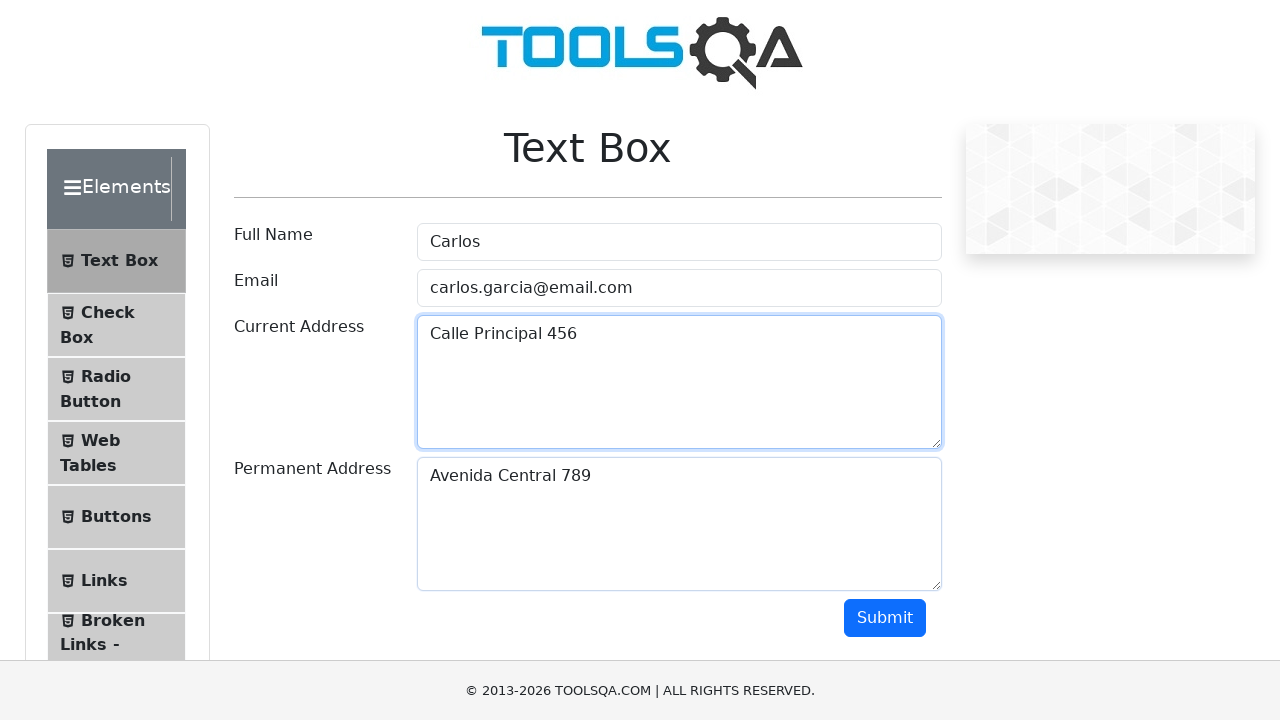

Scrolled down to make submit button visible
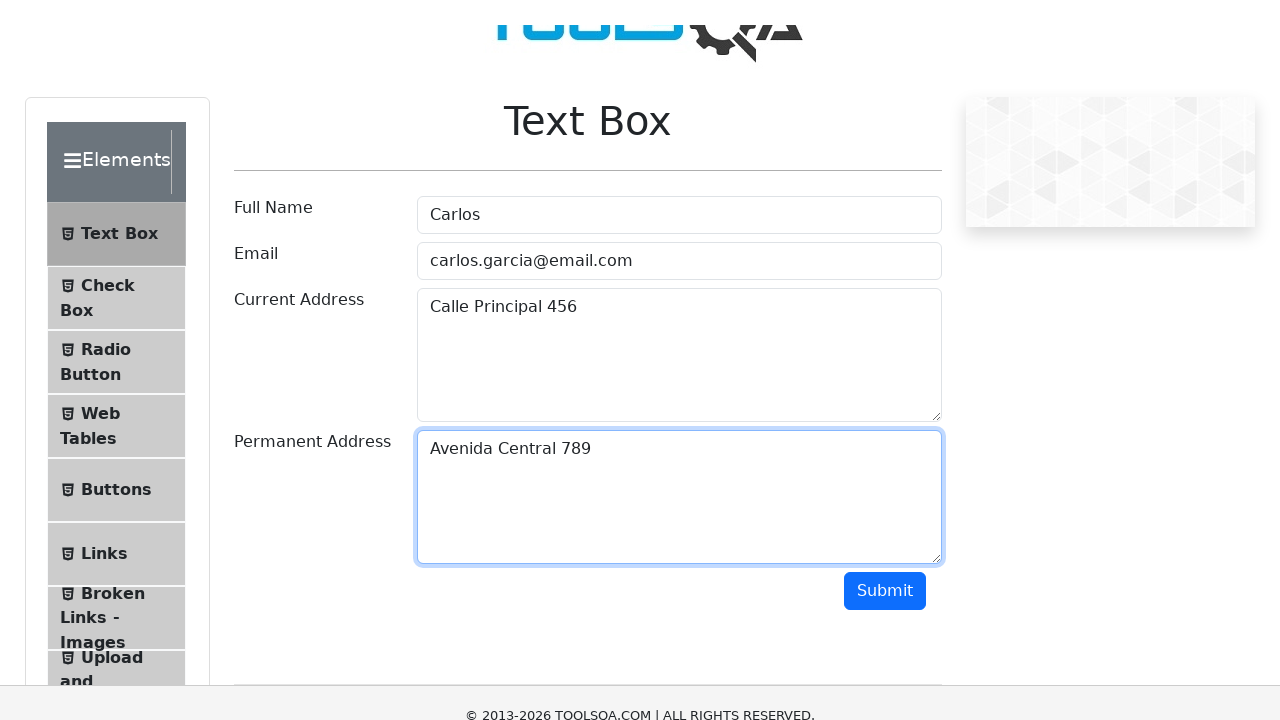

Clicked submit button to submit the text box form at (885, 318) on #submit
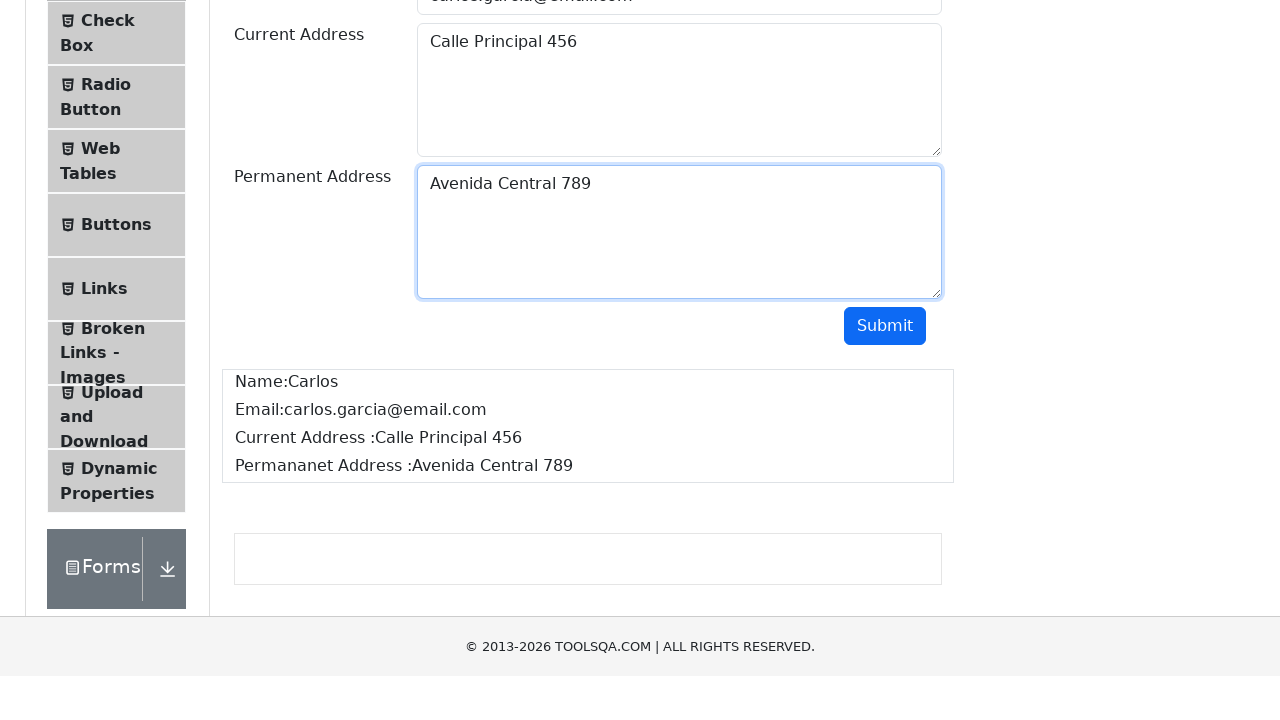

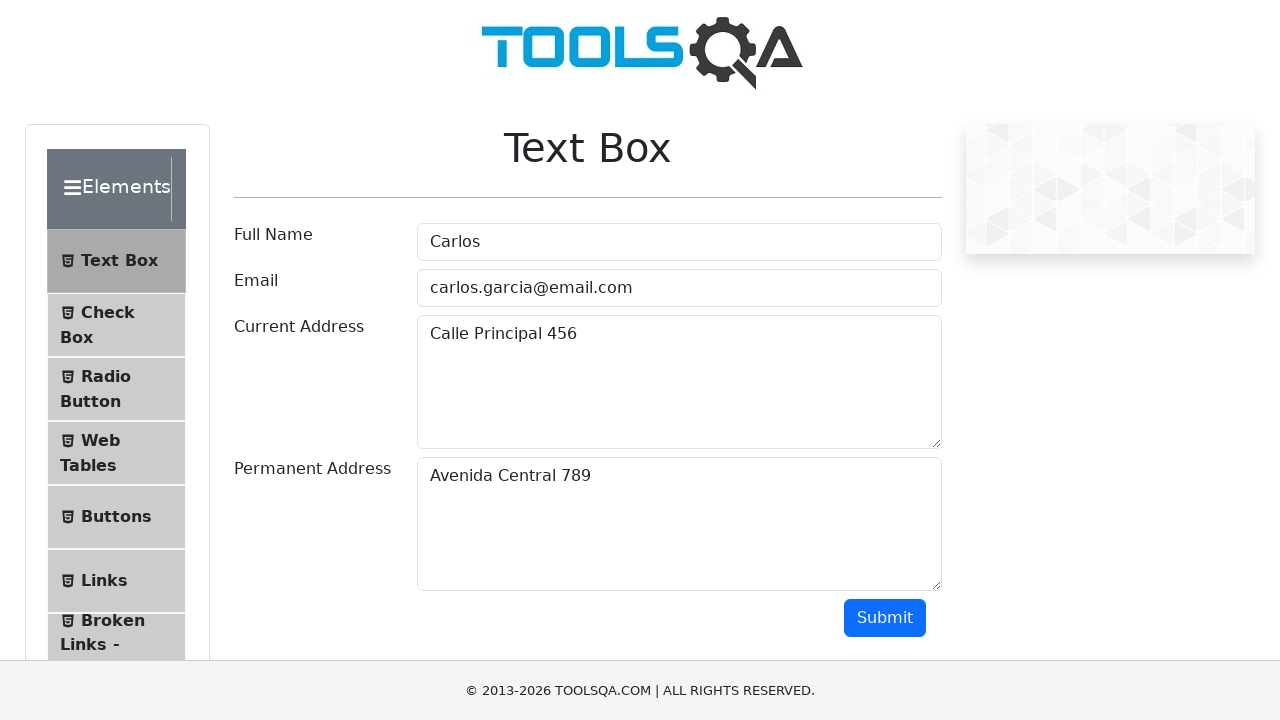